Clicks the submit button and verifies the success message appears

Starting URL: https://formy-project.herokuapp.com/form

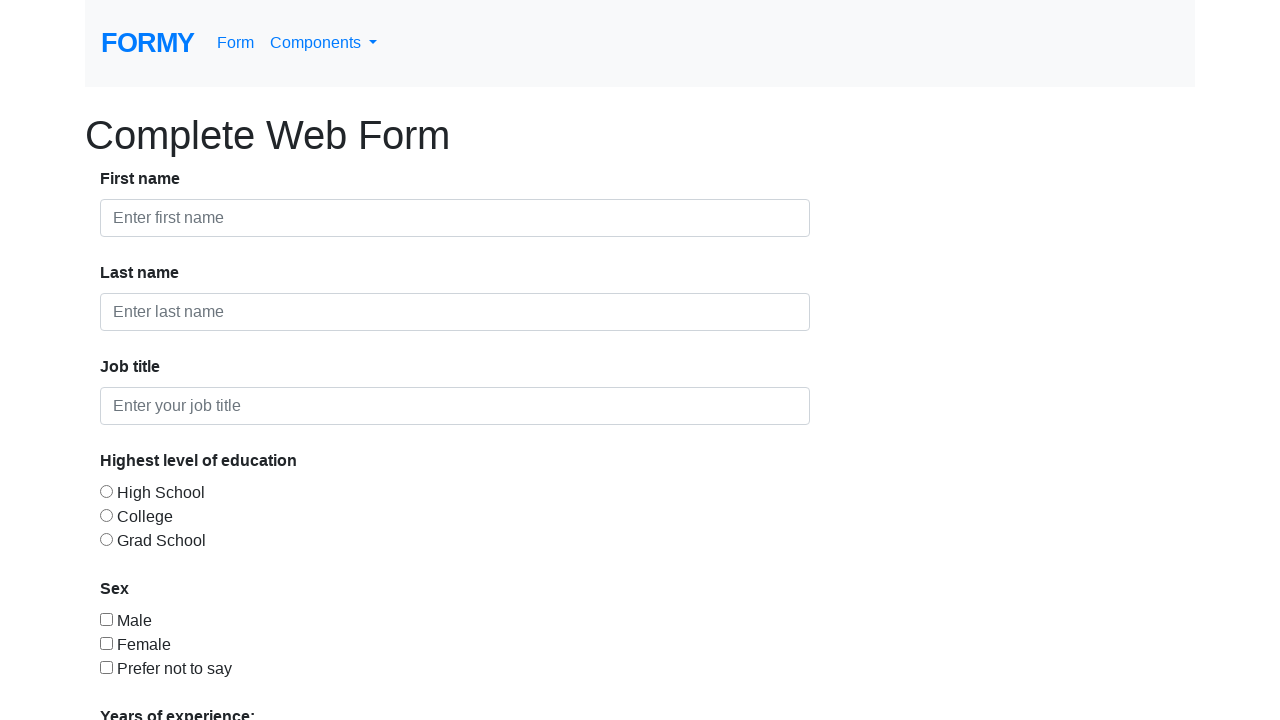

Clicked the submit button at (148, 680) on a[role='button']
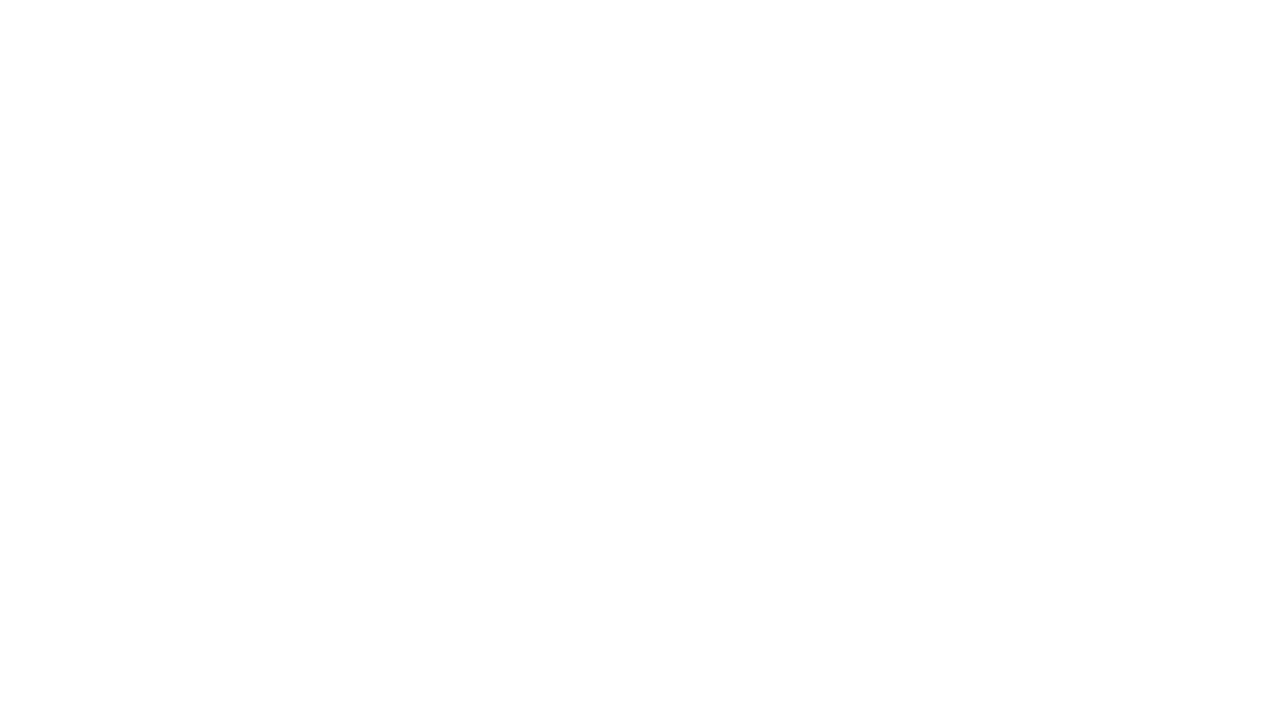

Success message appeared: 'The form was successfully submitted!'
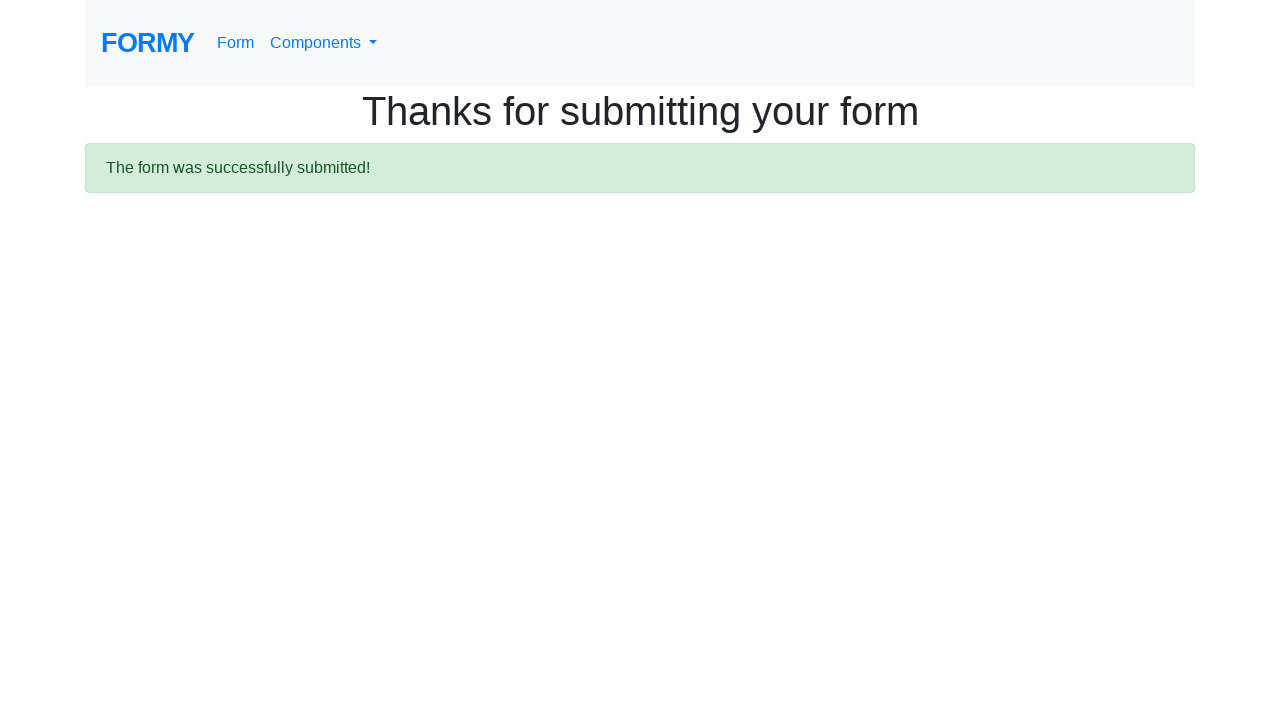

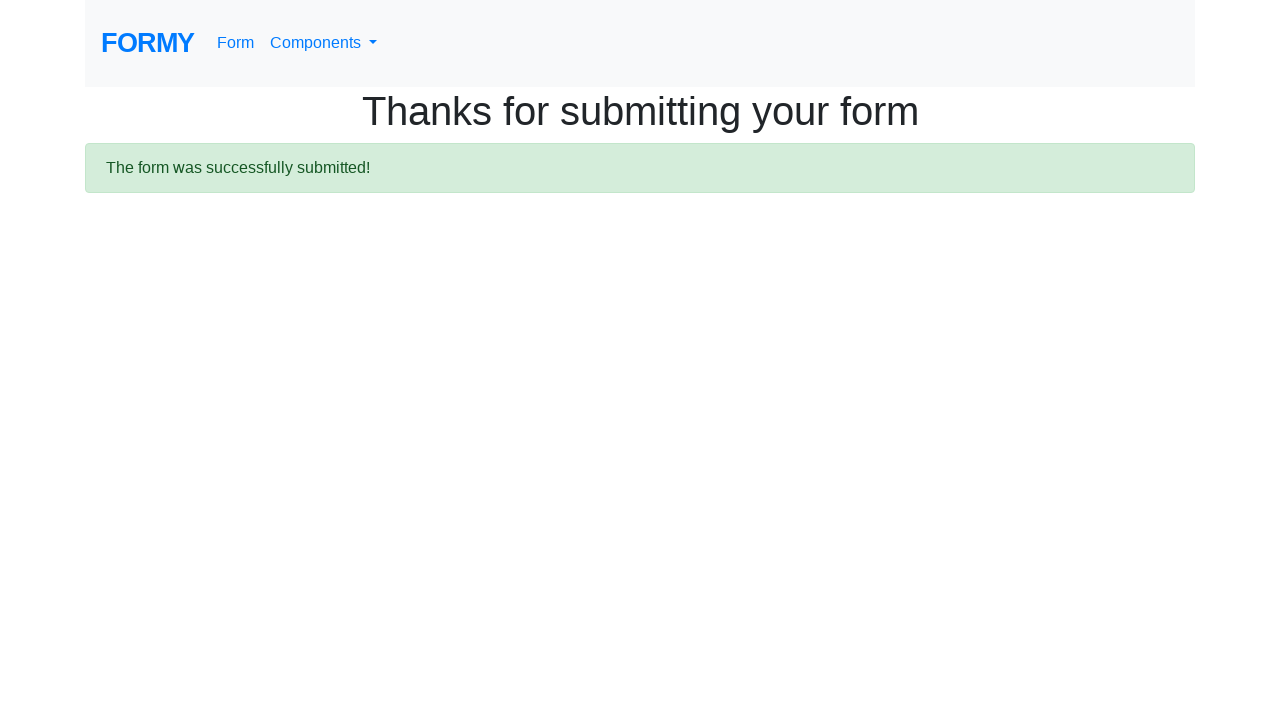